Tests the DemoQA homepage by clicking on the Elements card and verifying that the "Elements" text is displayed correctly.

Starting URL: https://demoqa.com/

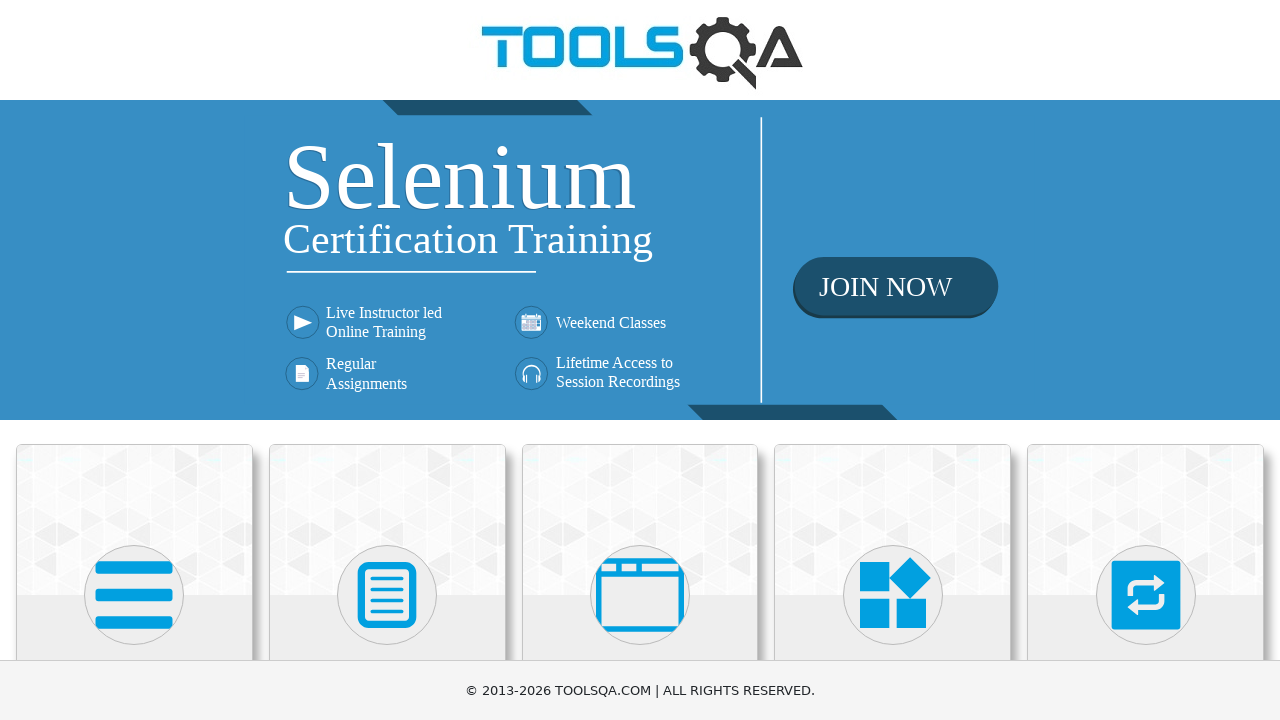

Clicked on the Elements card at (134, 520) on (//div[@class='card-up'])[1]
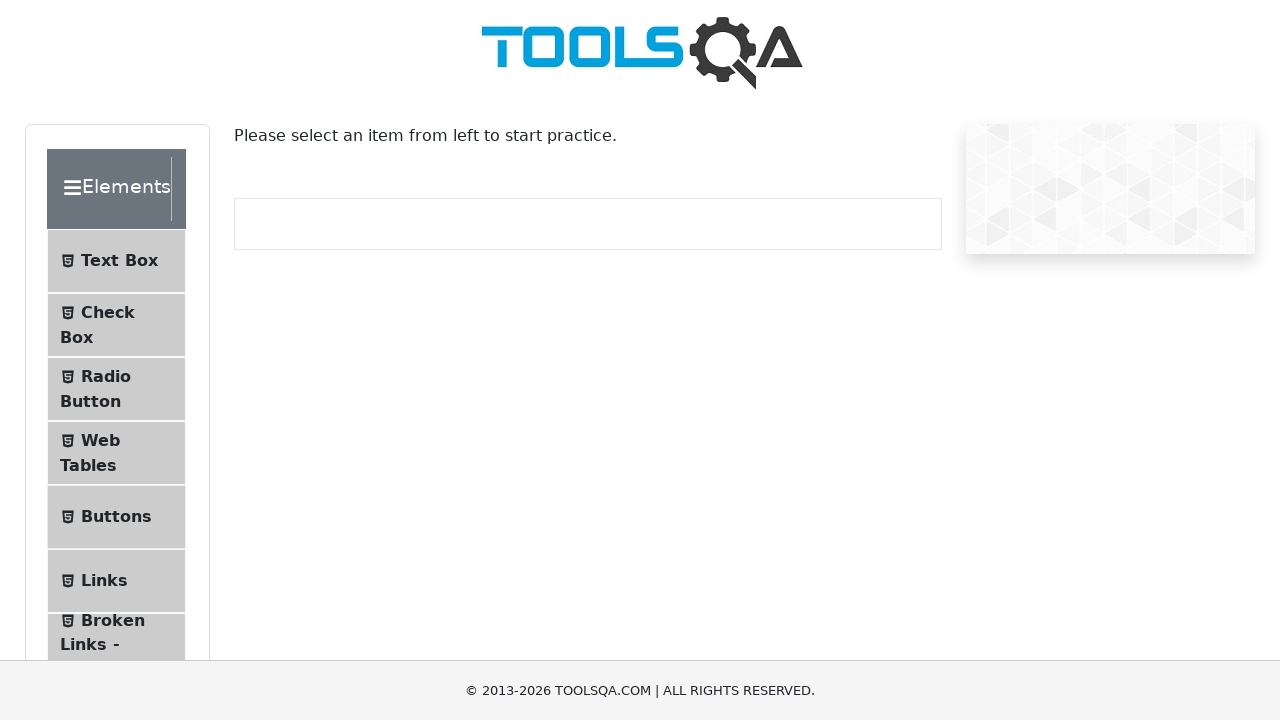

Elements header loaded and is visible
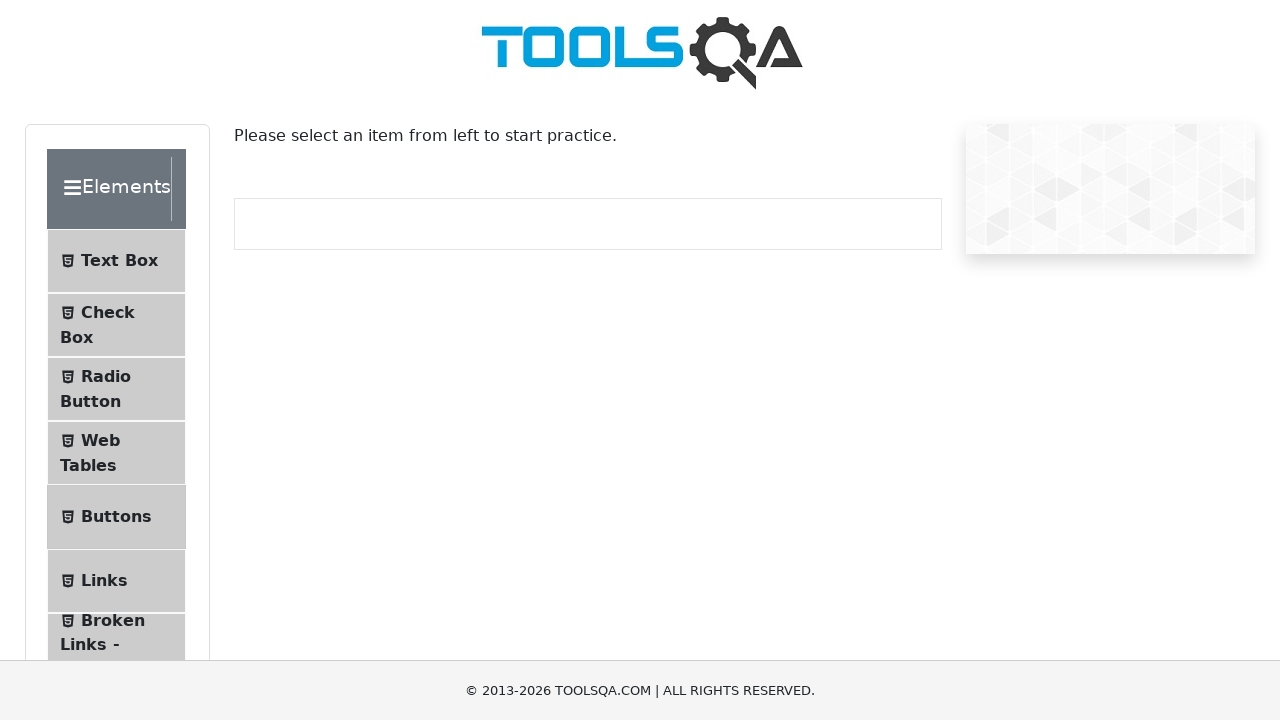

Retrieved Elements header text content
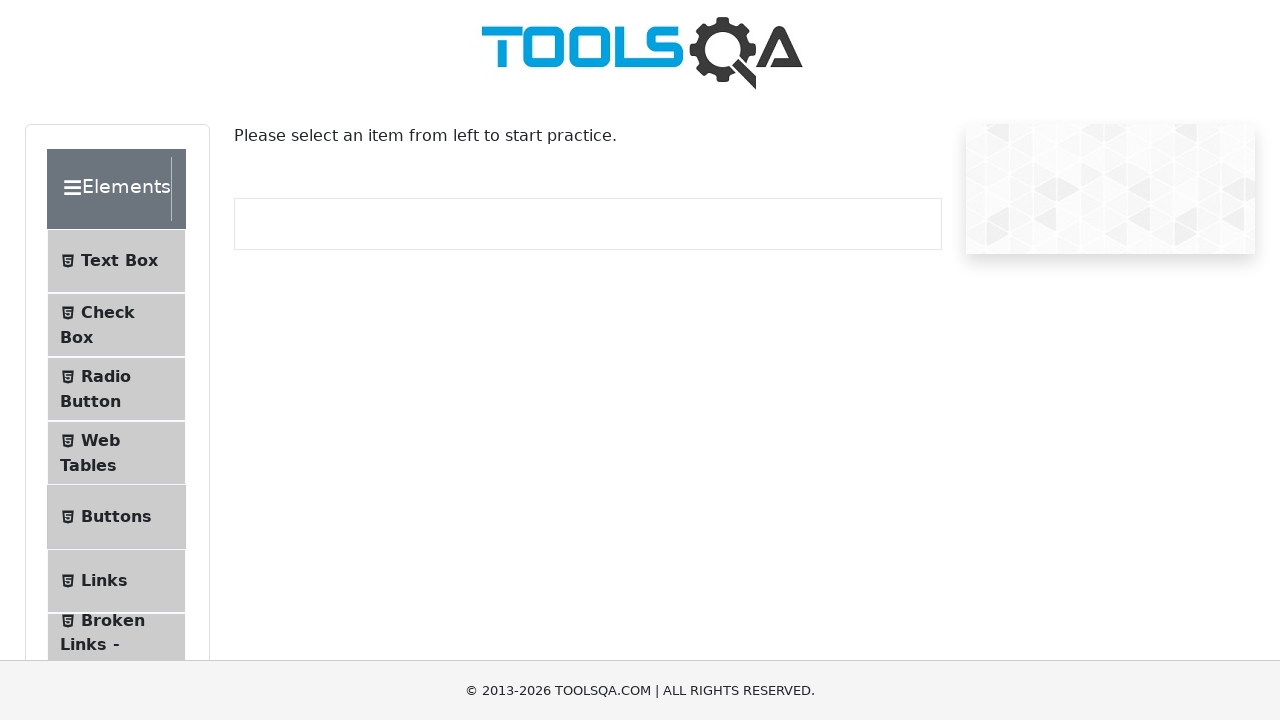

Verified Elements header text is correct
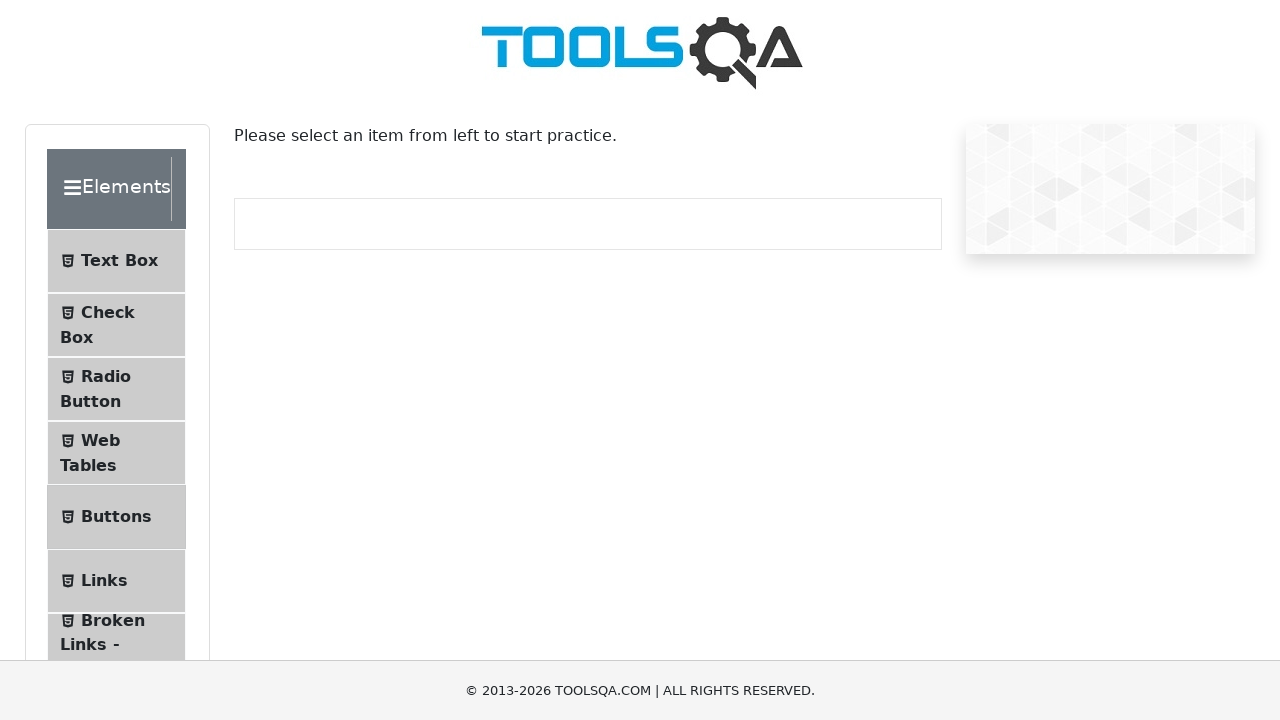

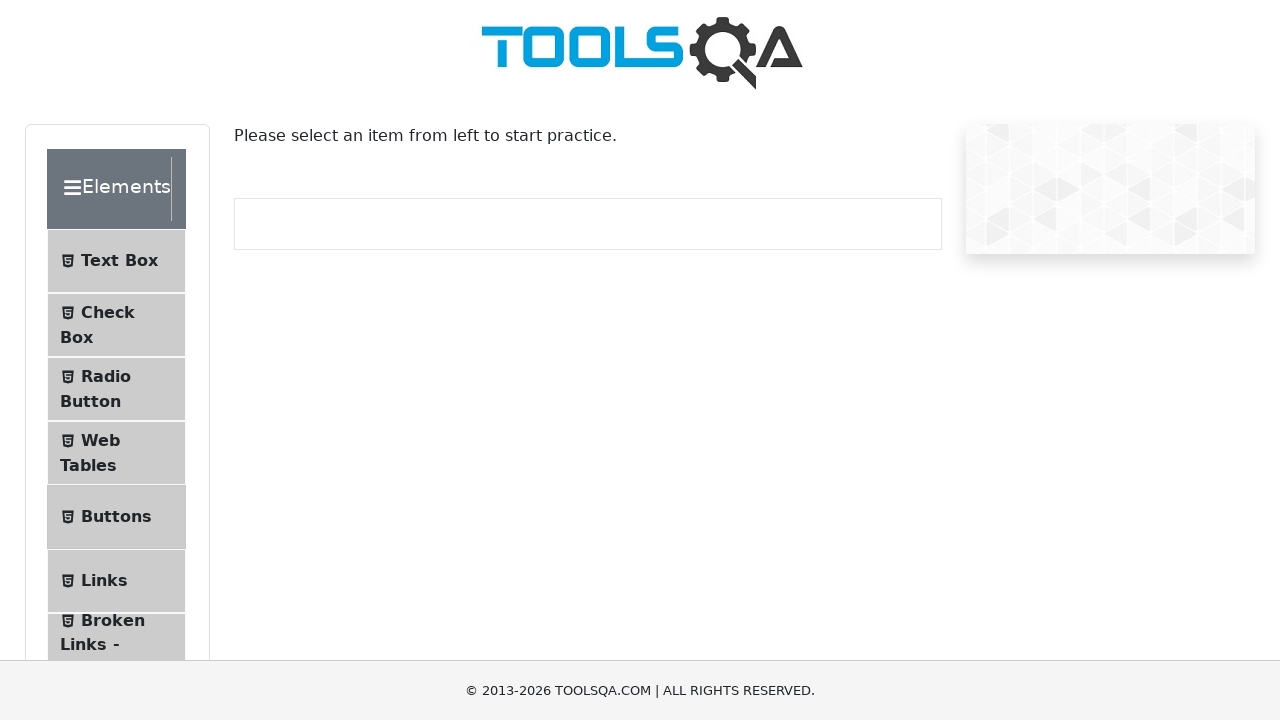